Tests filling form fields using JavaScript to set attribute values directly

Starting URL: https://selectorshub.com/xpath-practice-page/

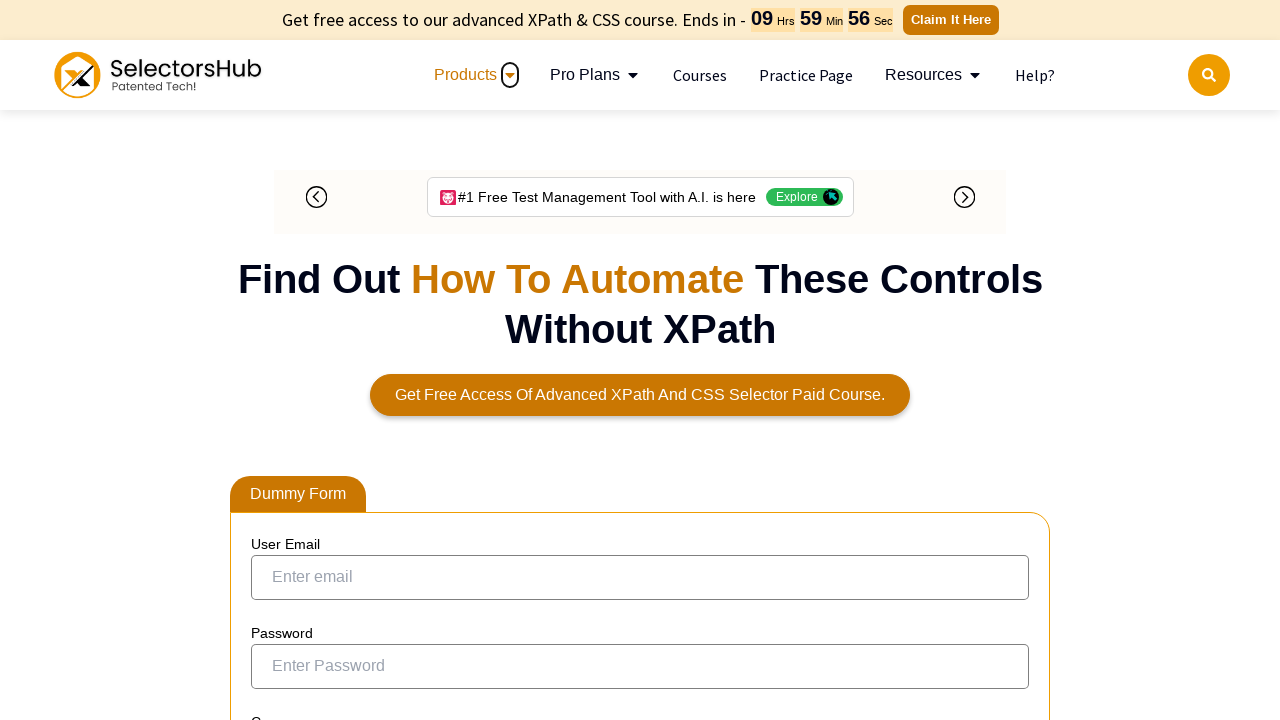

Located first name input field
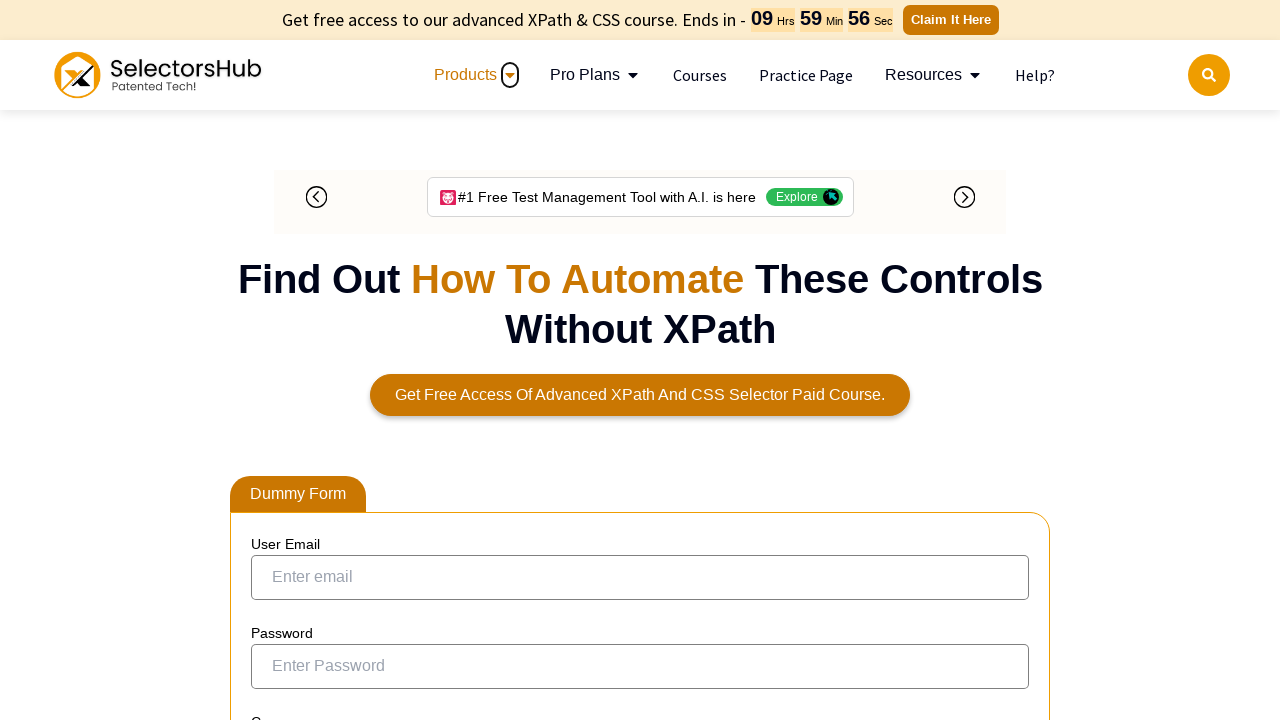

Set first name field value to 'John' using JavaScript
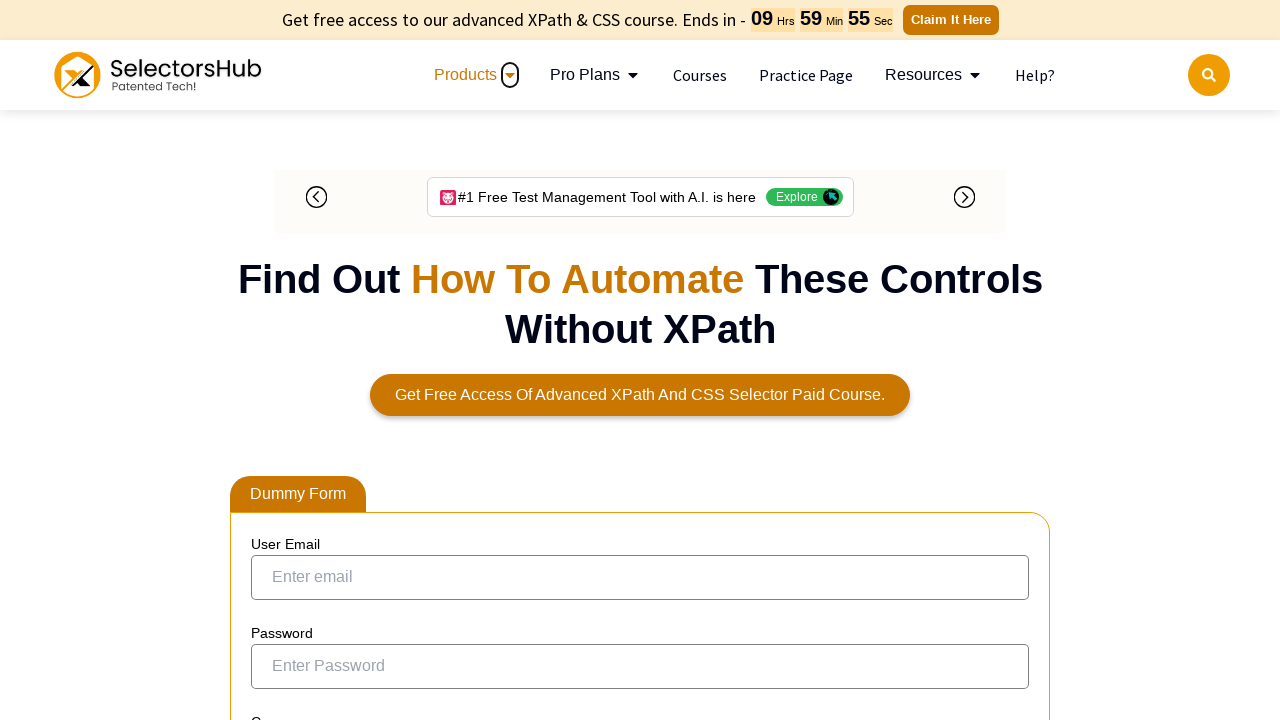

Located last name input field
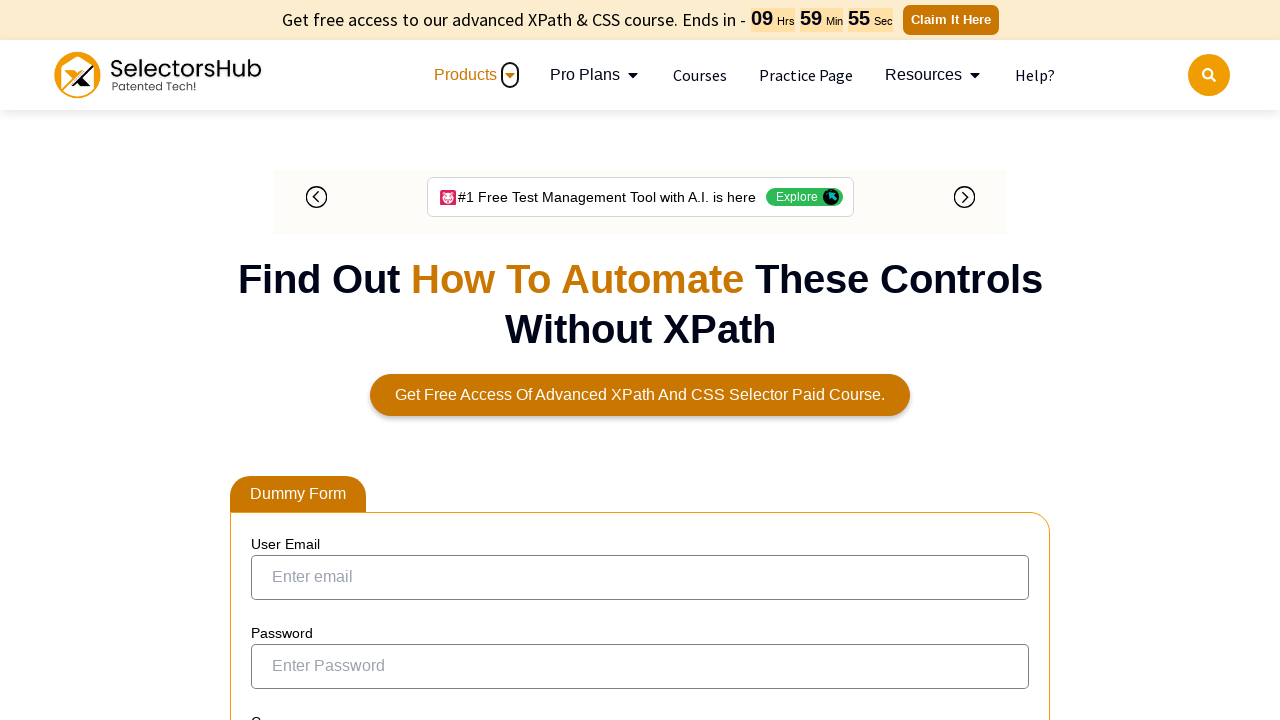

Set last name field value to 'Smith' using JavaScript
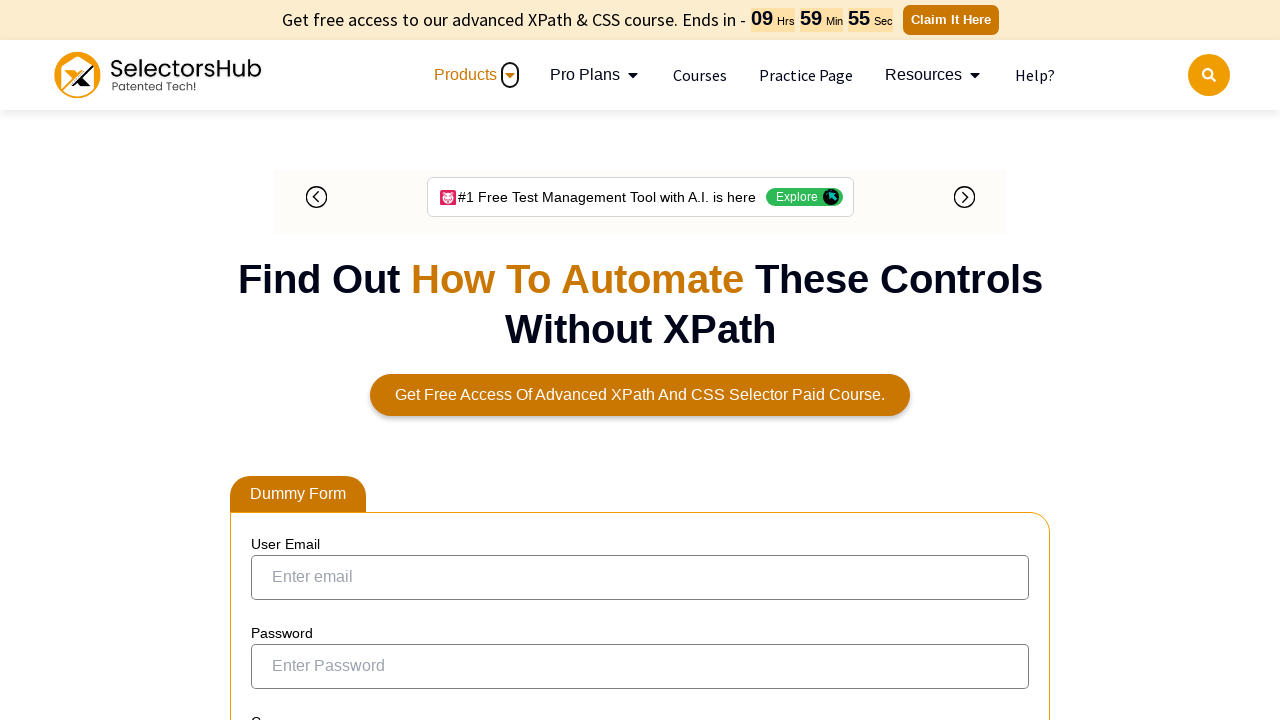

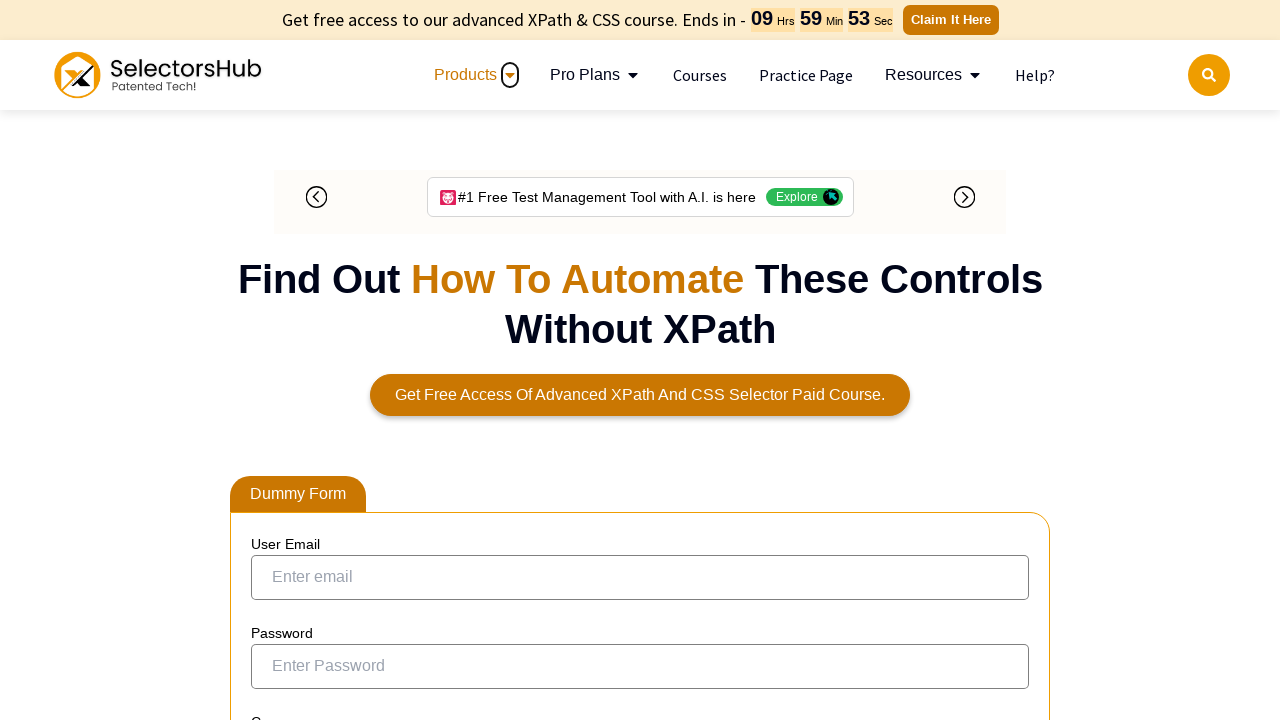